Opens the Sauce Demo website, maximizes the browser window, and verifies the page loads by checking for page content. This is a basic browser automation test demonstrating page navigation and window management.

Starting URL: https://www.saucedemo.com/

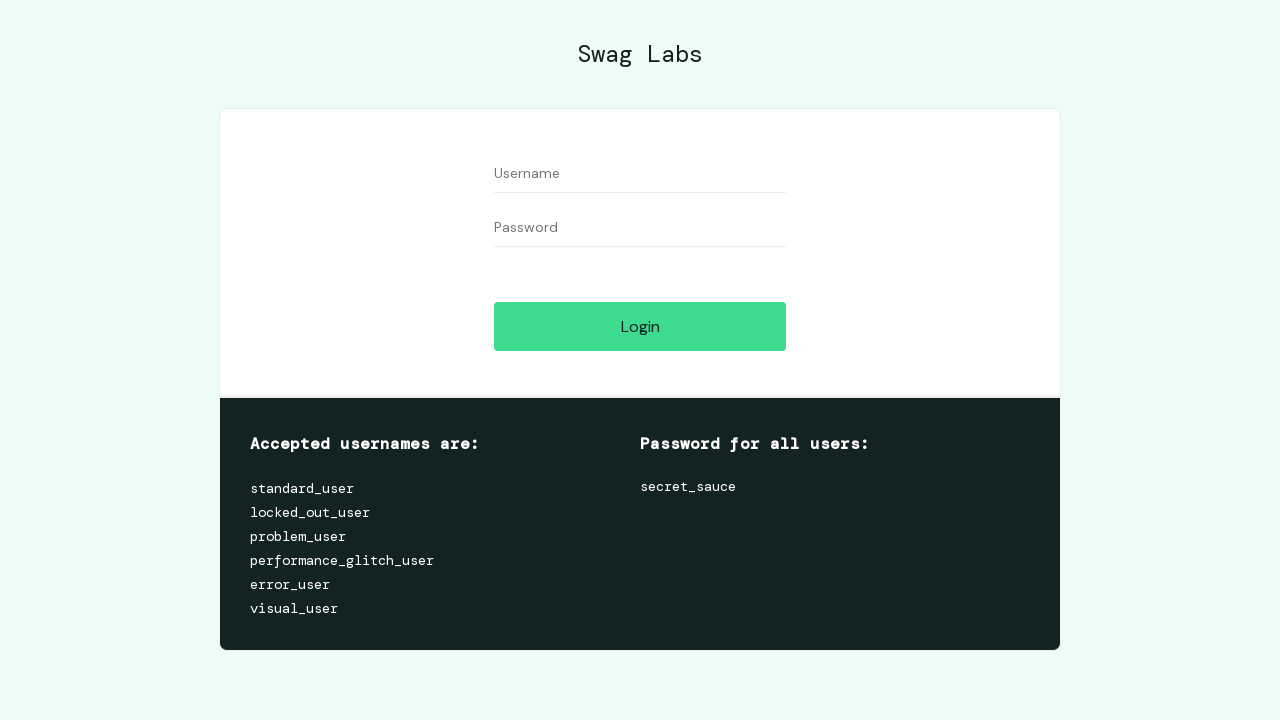

Set viewport size to 1920x1080
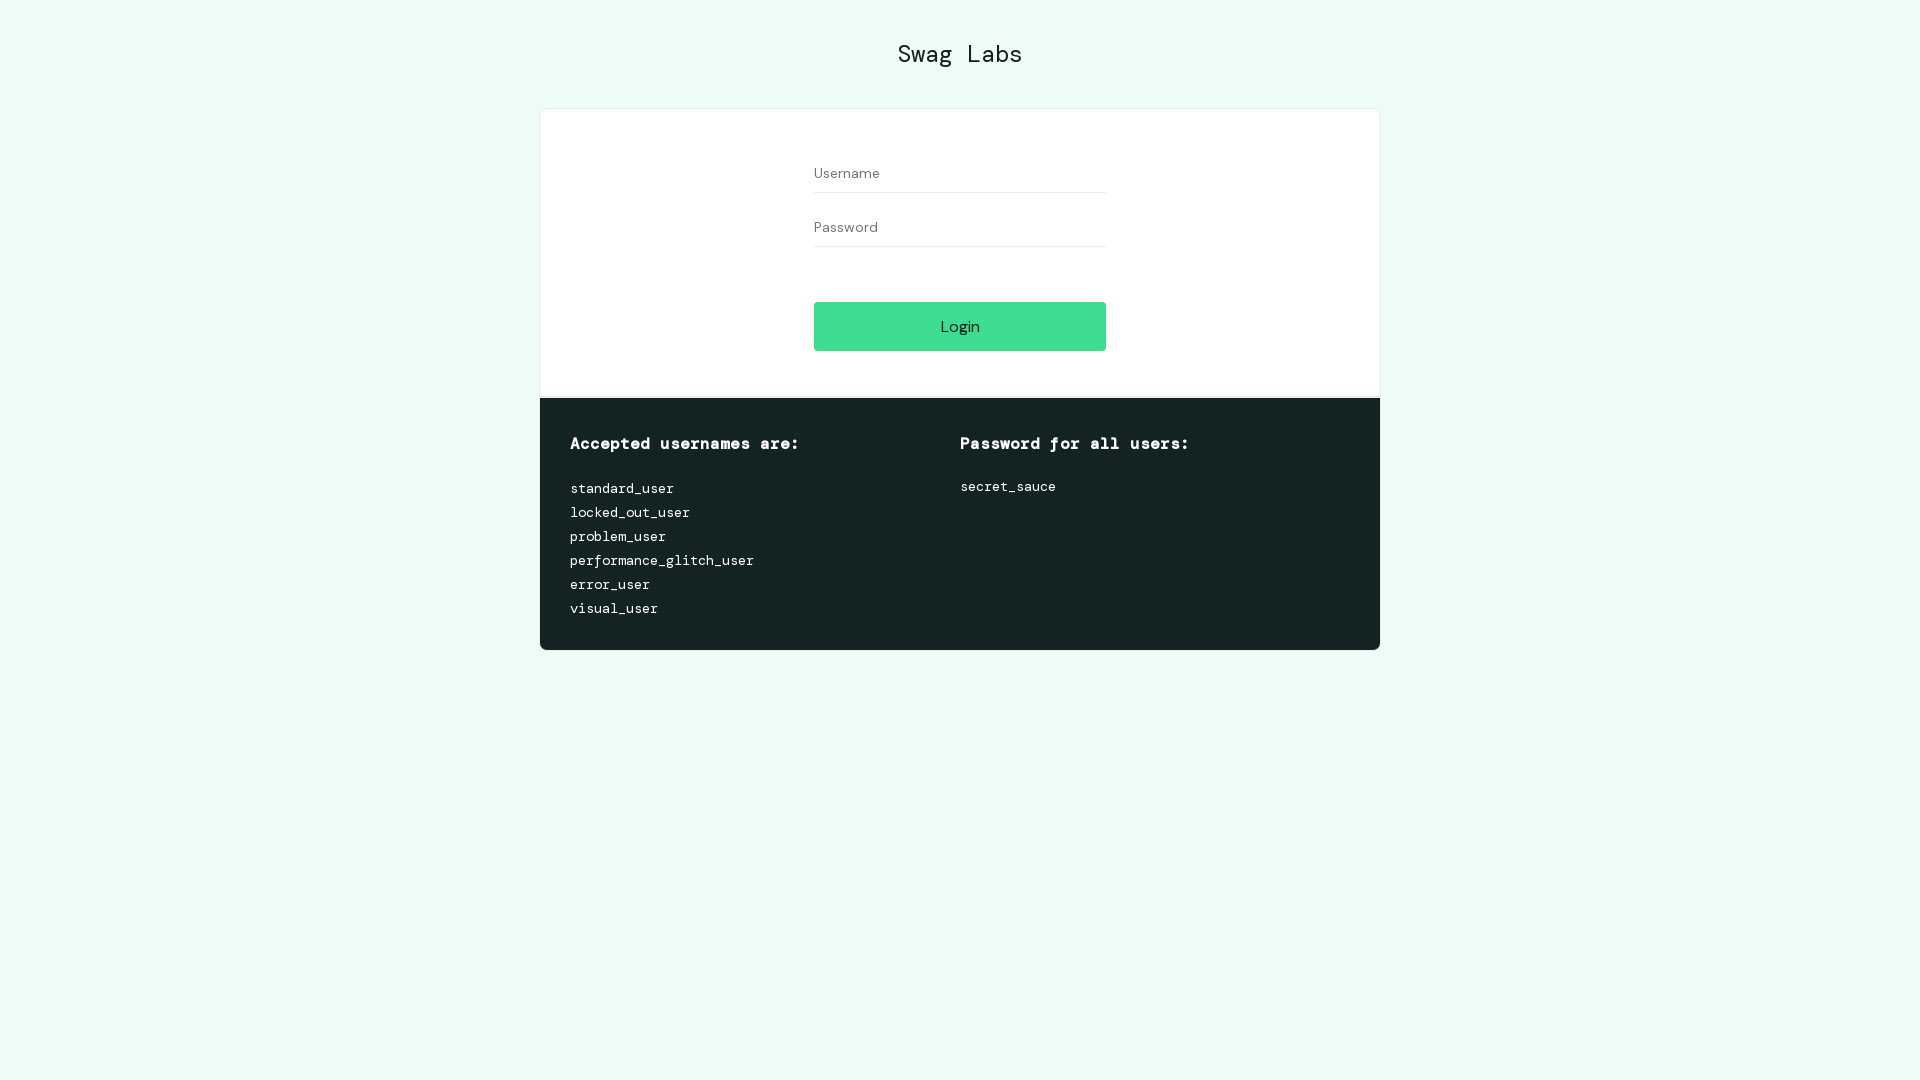

Retrieved page title: Swag Labs
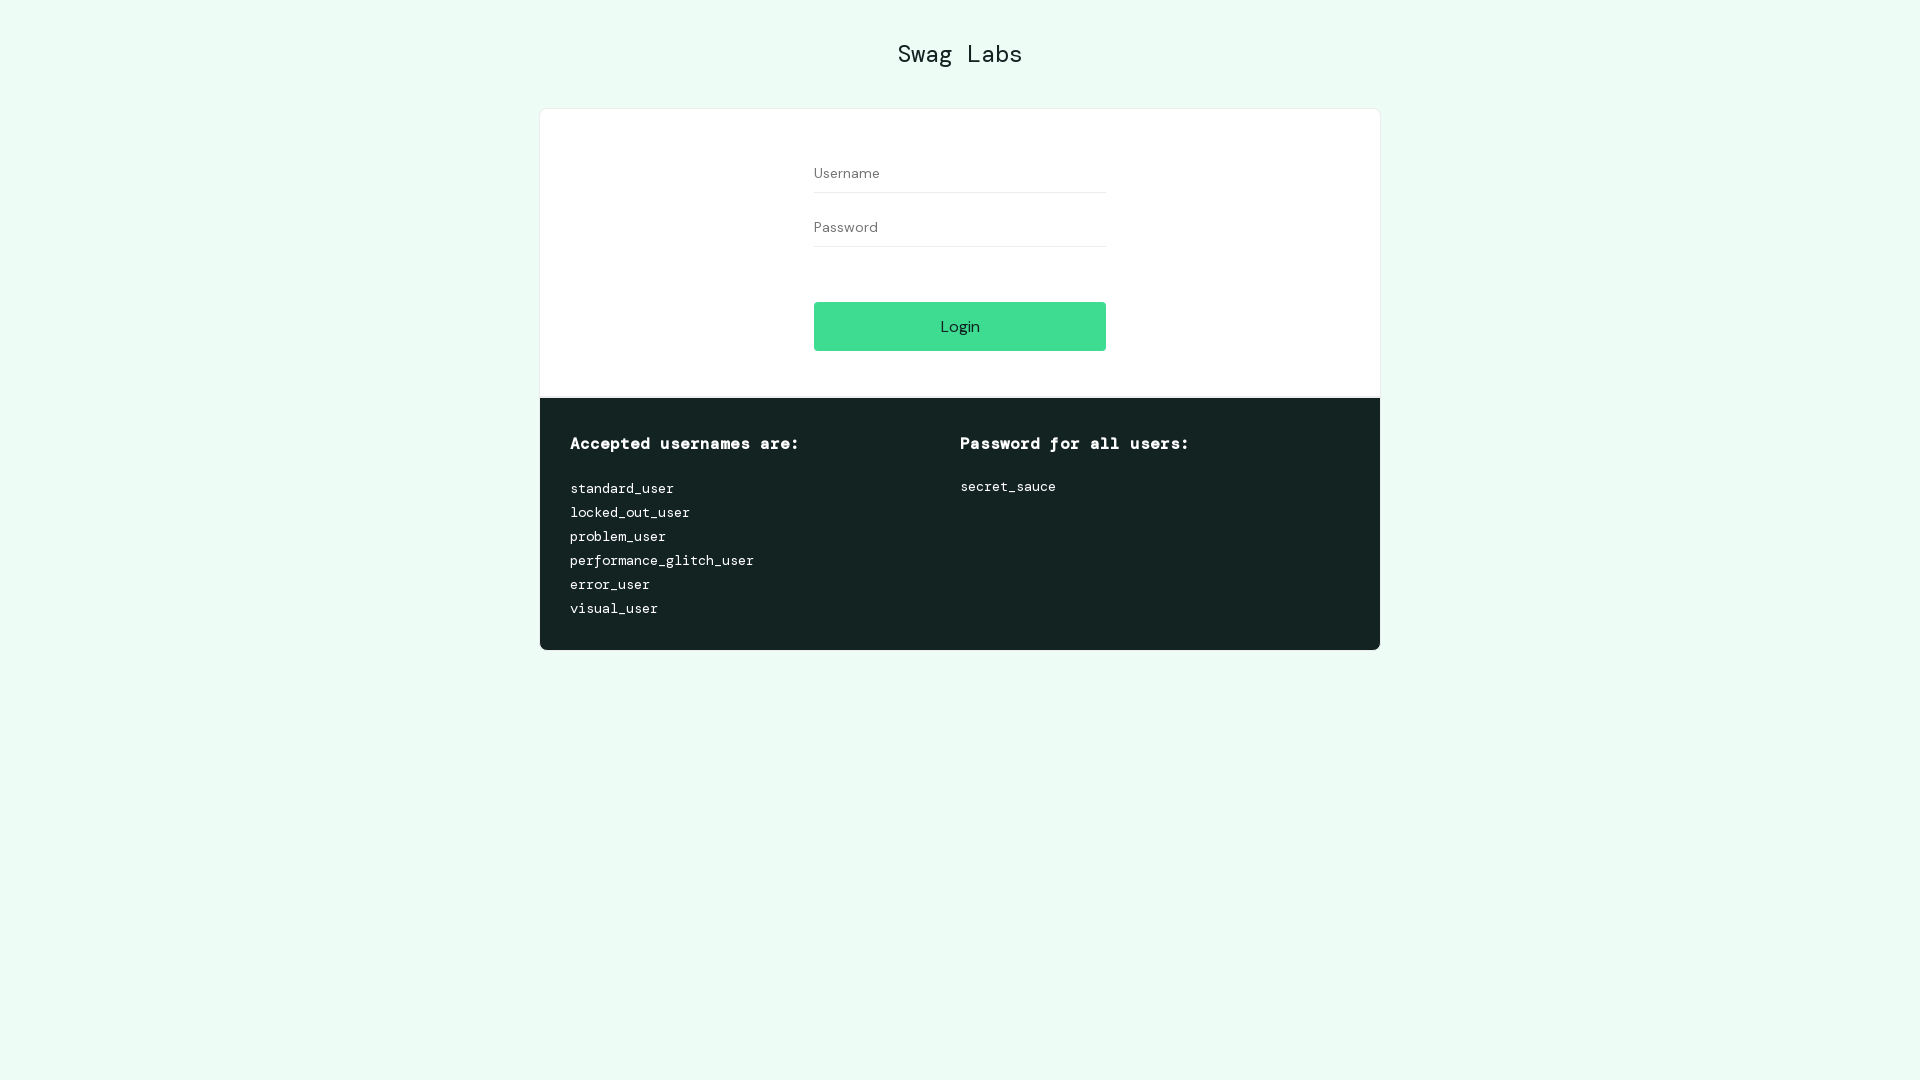

Verified current URL: https://www.saucedemo.com/
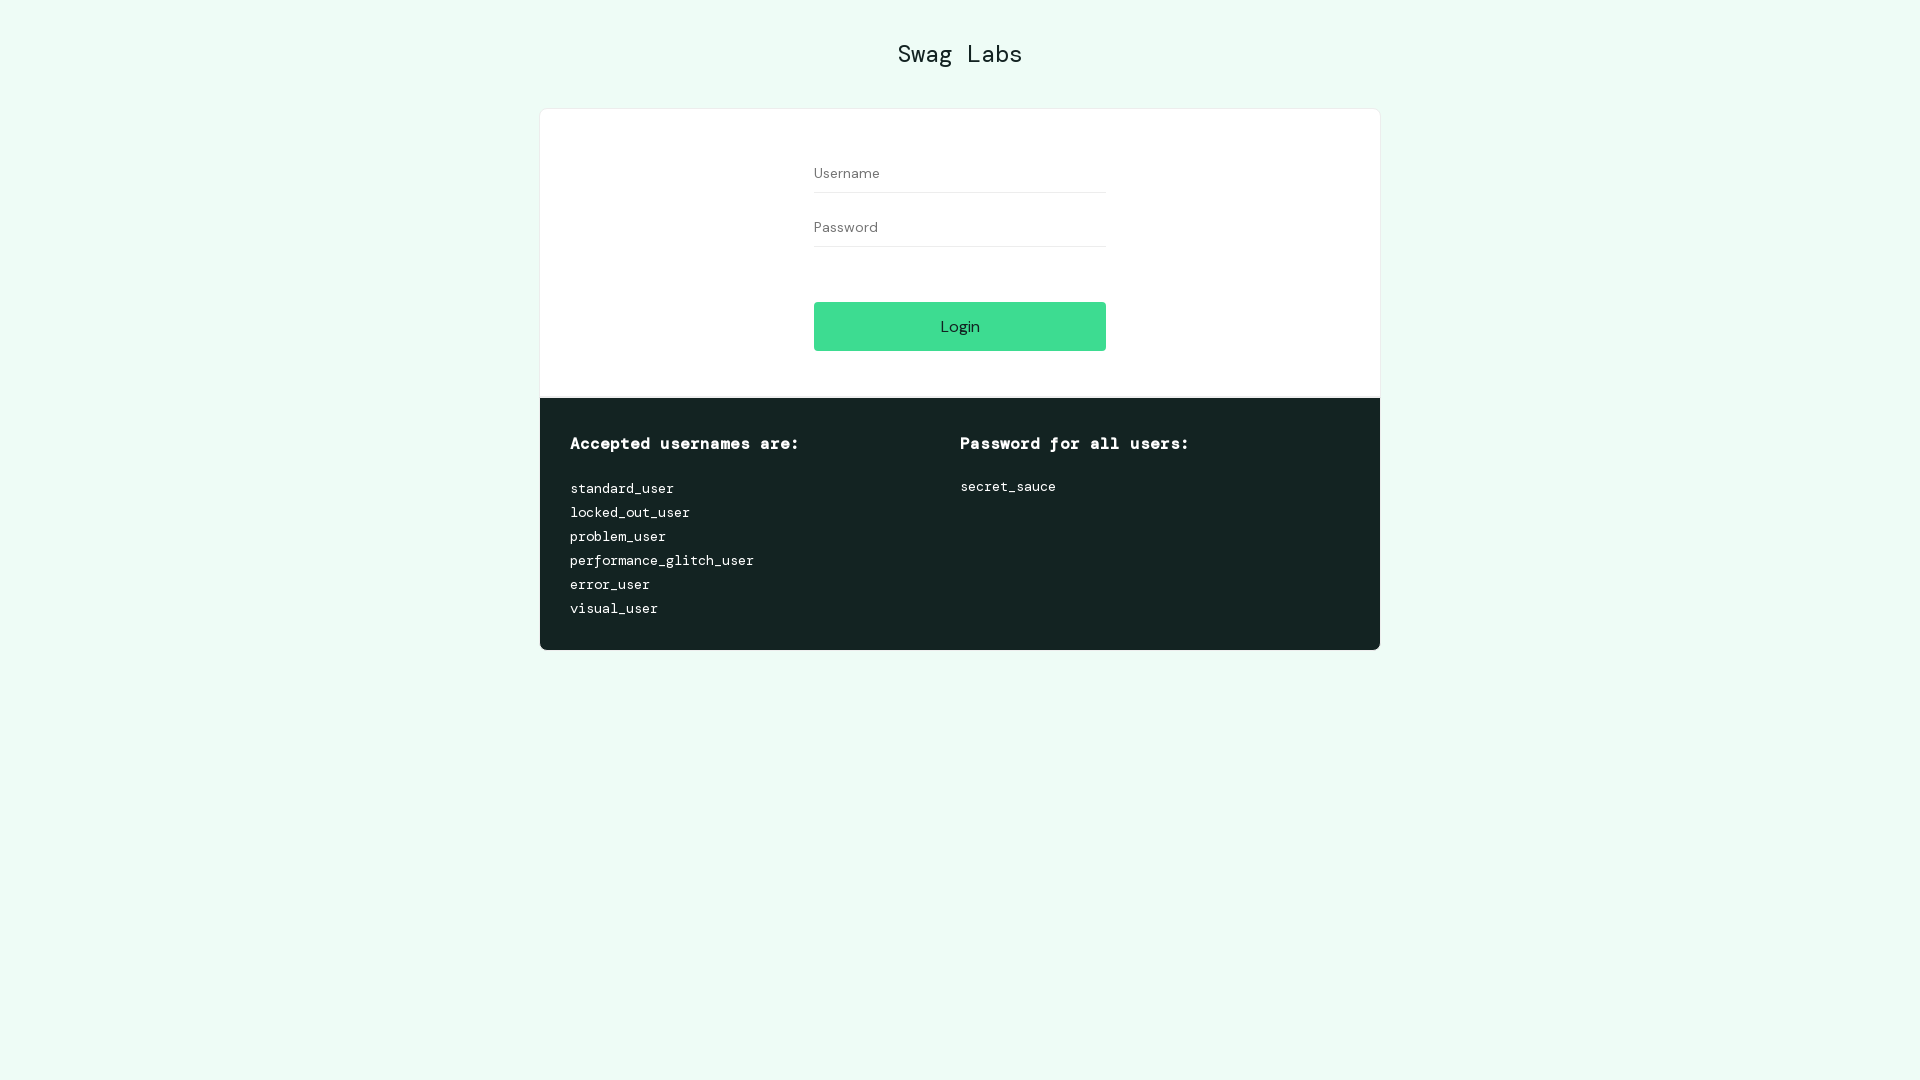

Login container element loaded and visible
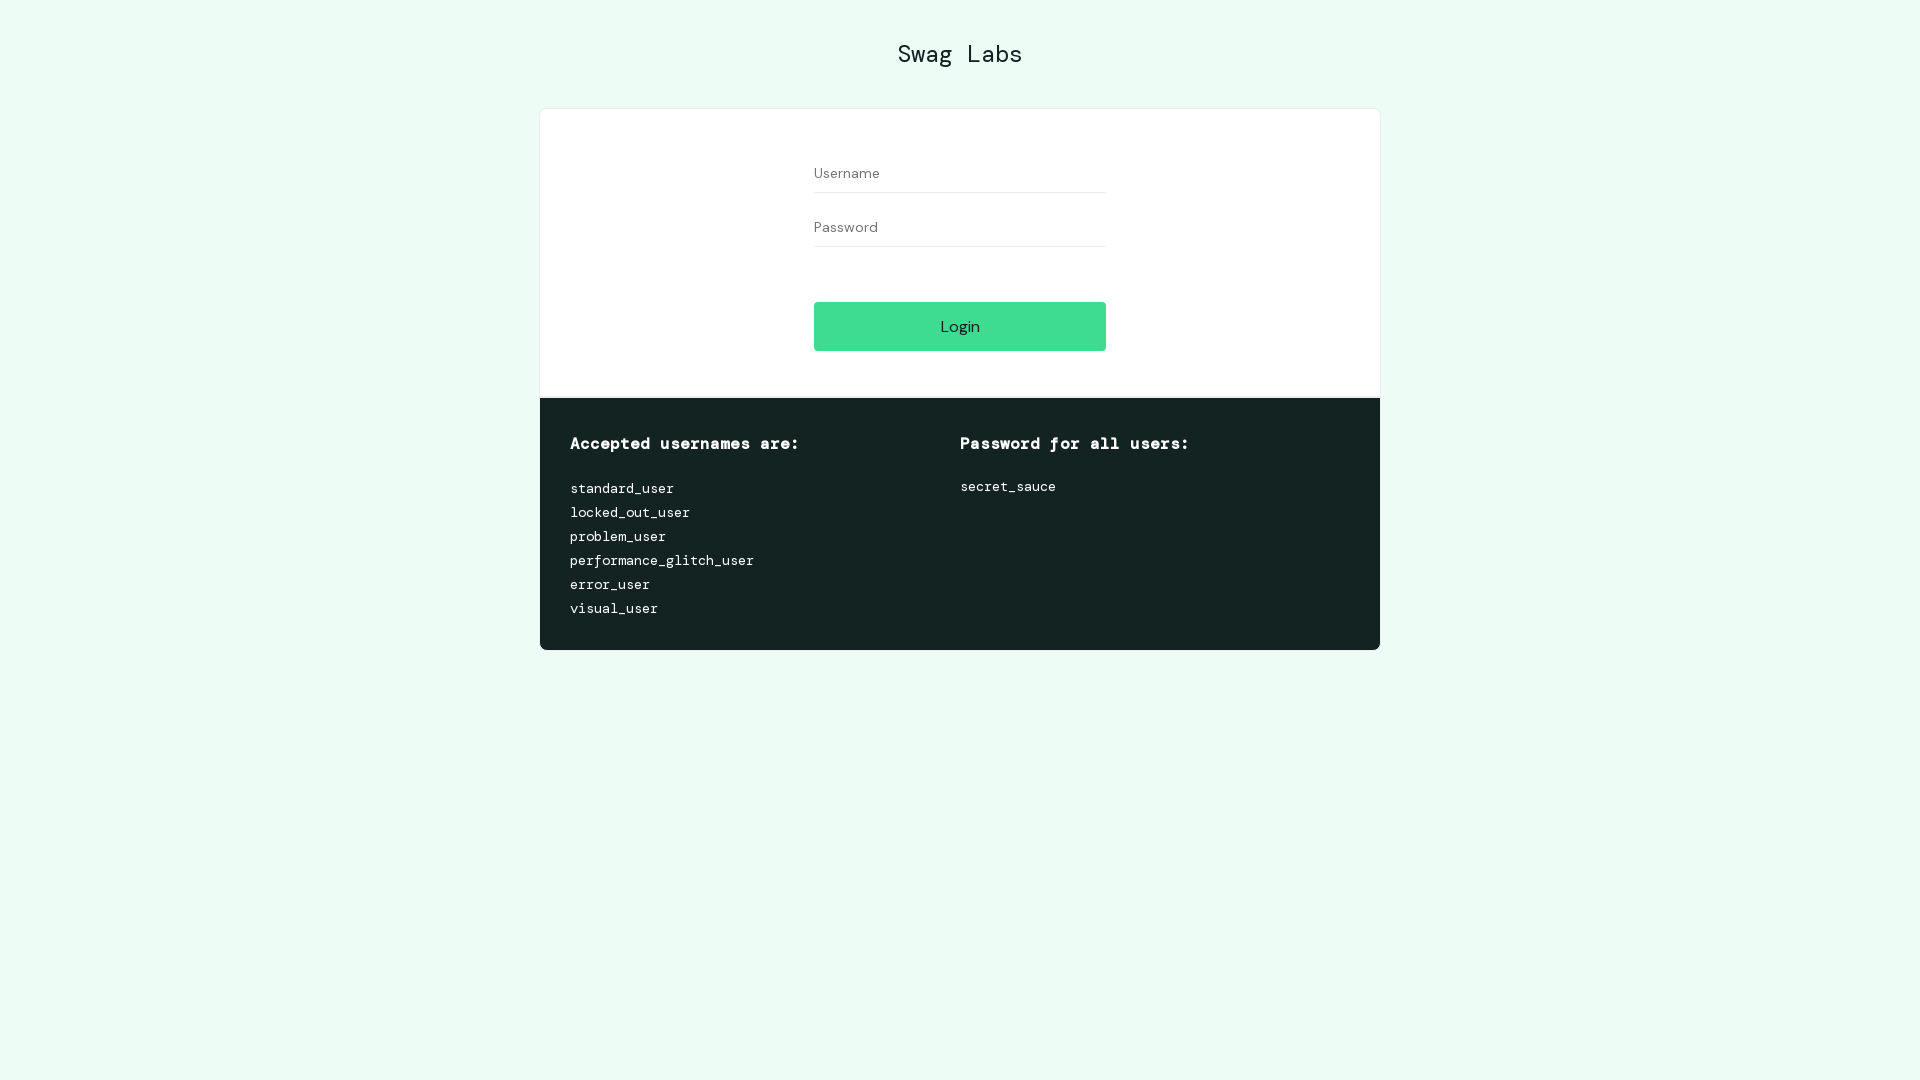

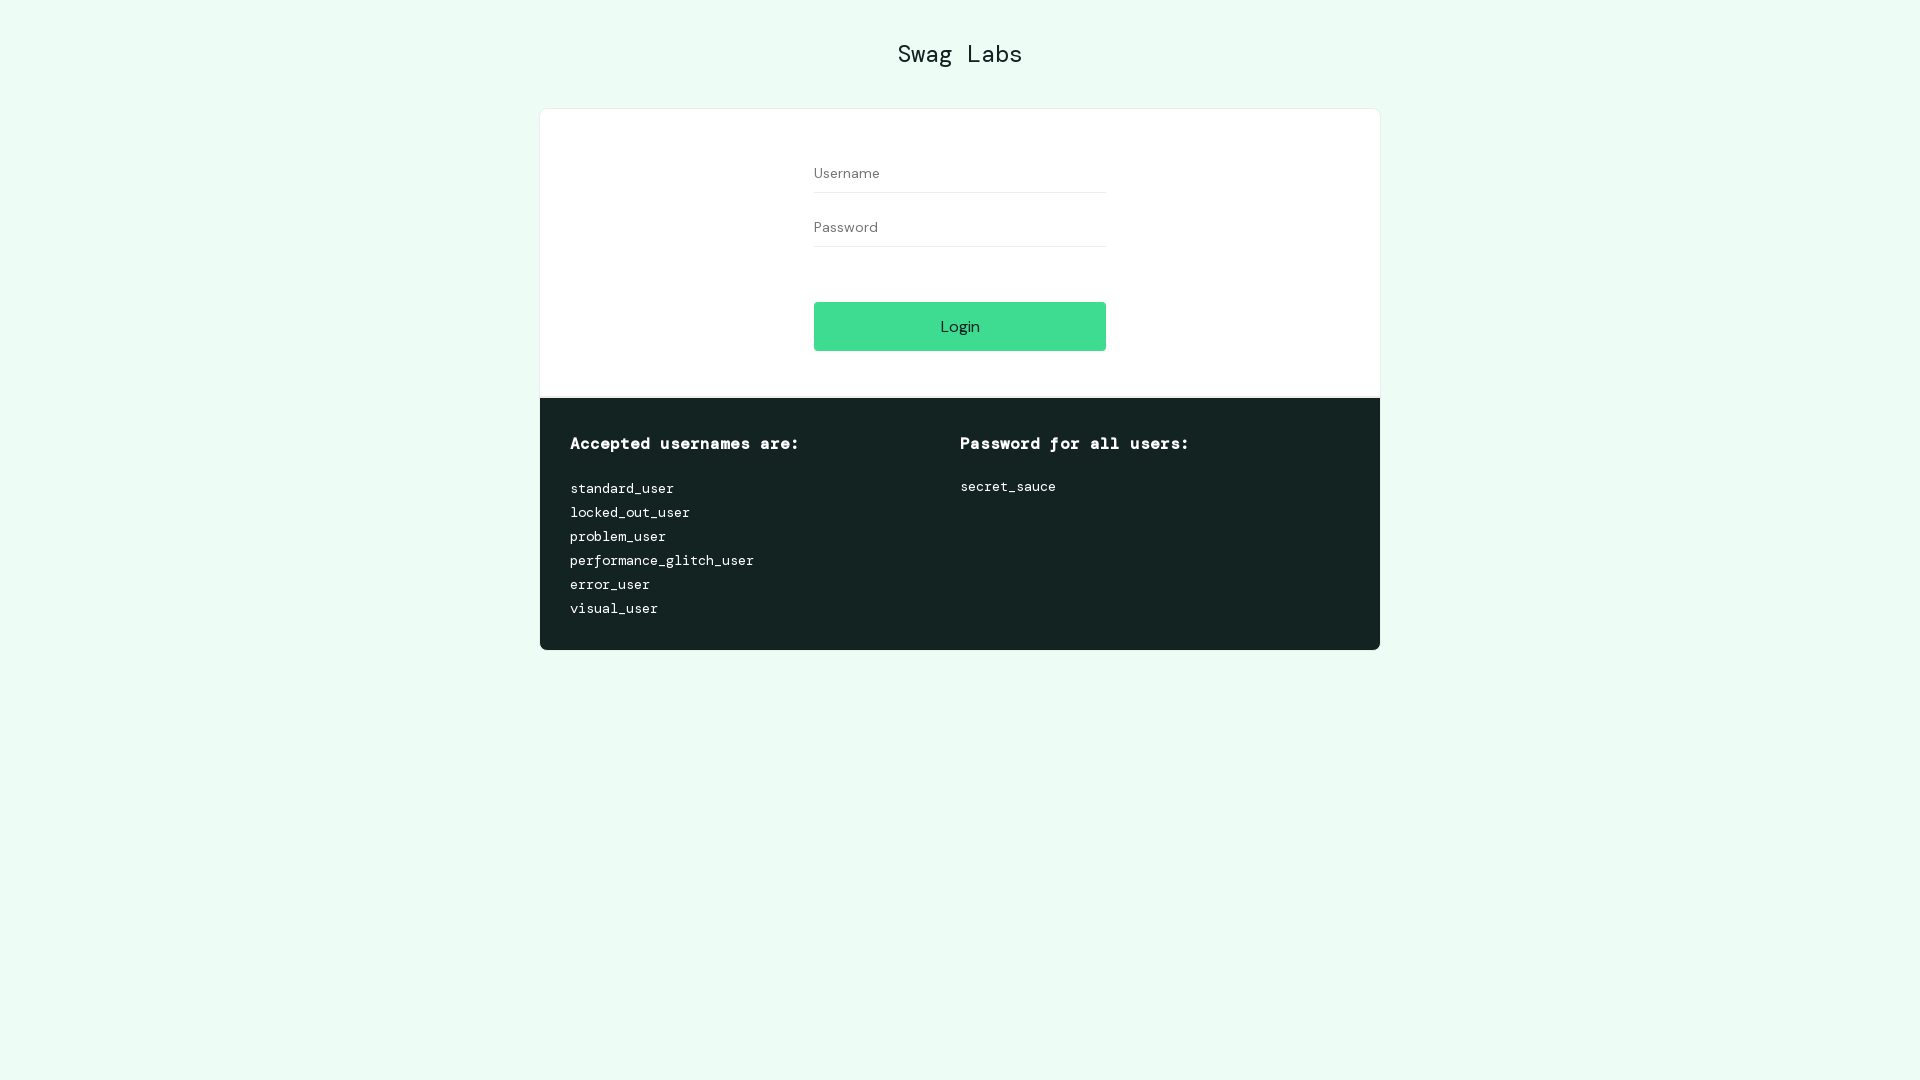